Tests login form with valid credentials (admin/admin123), verifying successful login message is displayed

Starting URL: https://osstep.github.io/parametrize

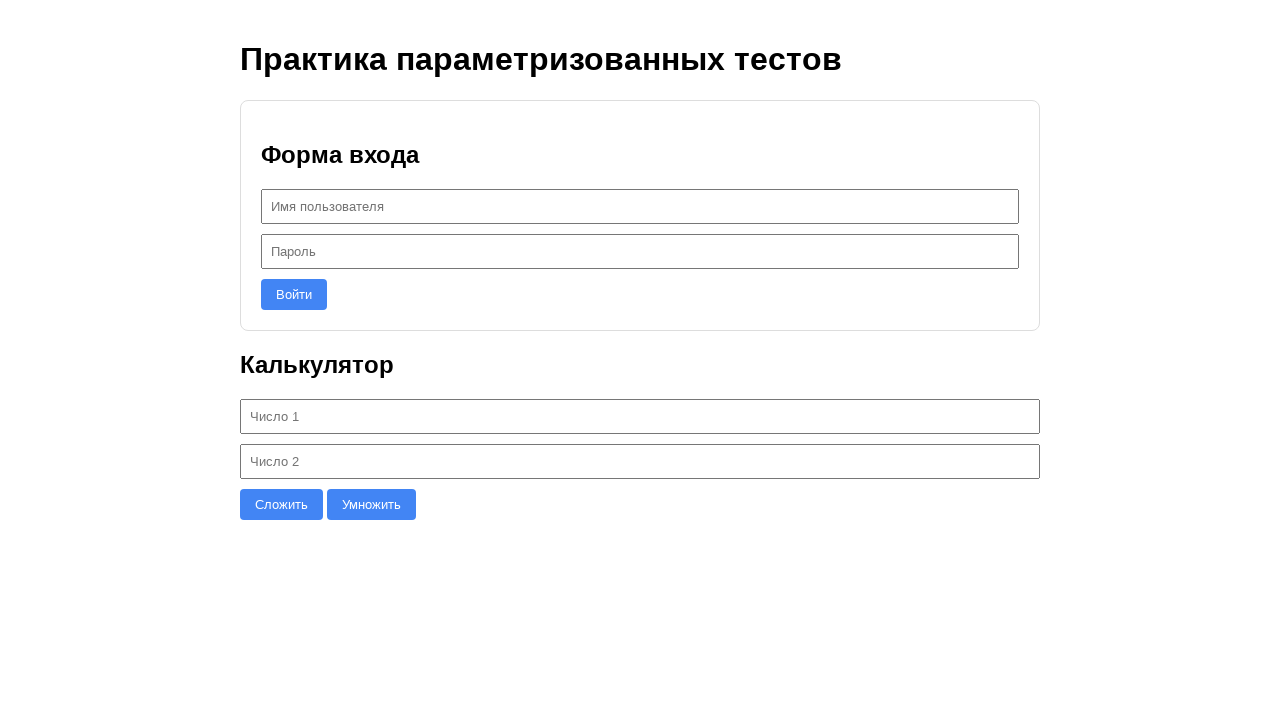

Filled username field with 'admin' on internal:role=textbox[name="Имя пользователя"i]
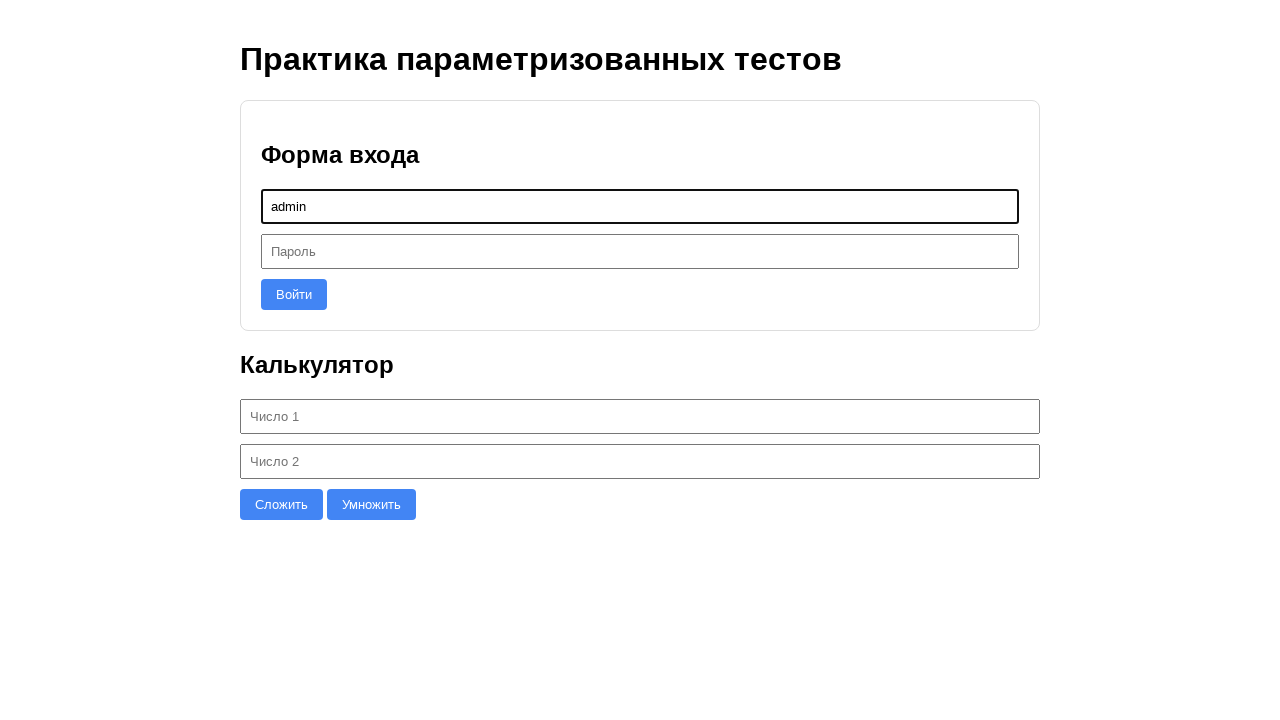

Filled password field with 'admin123' on internal:role=textbox[name="Пароль"i]
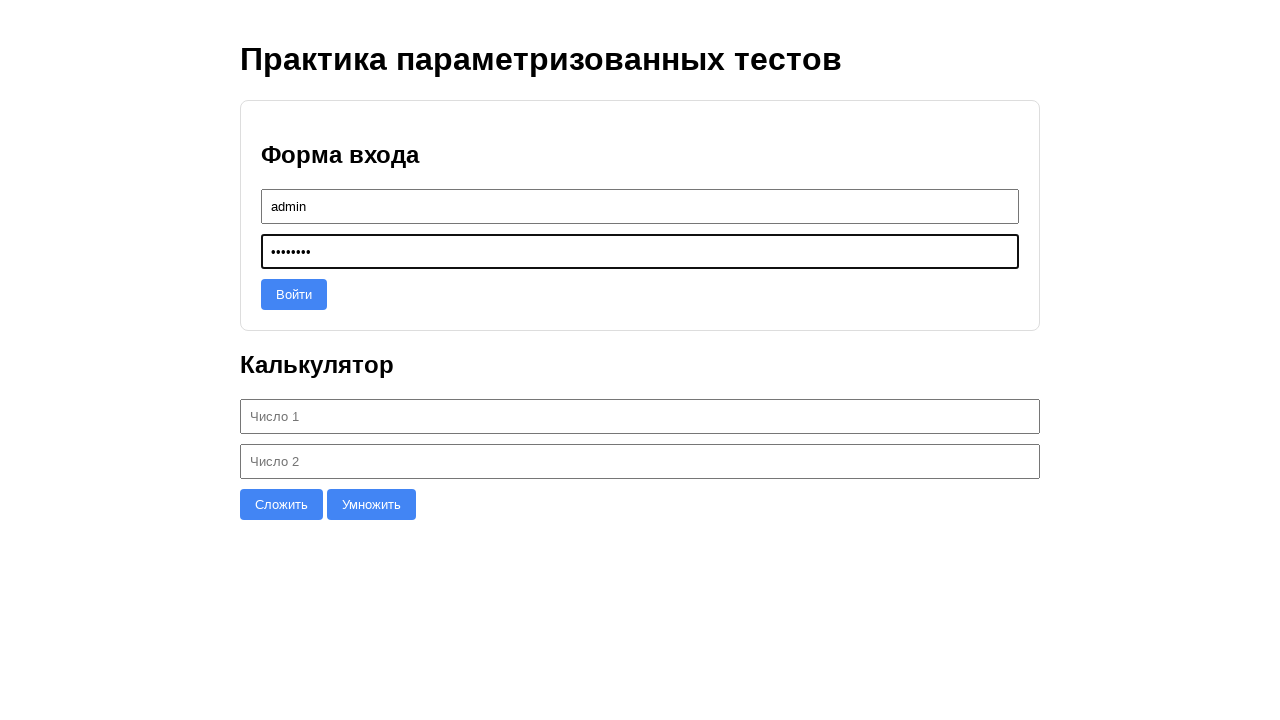

Clicked login button at (294, 294) on #login-btn
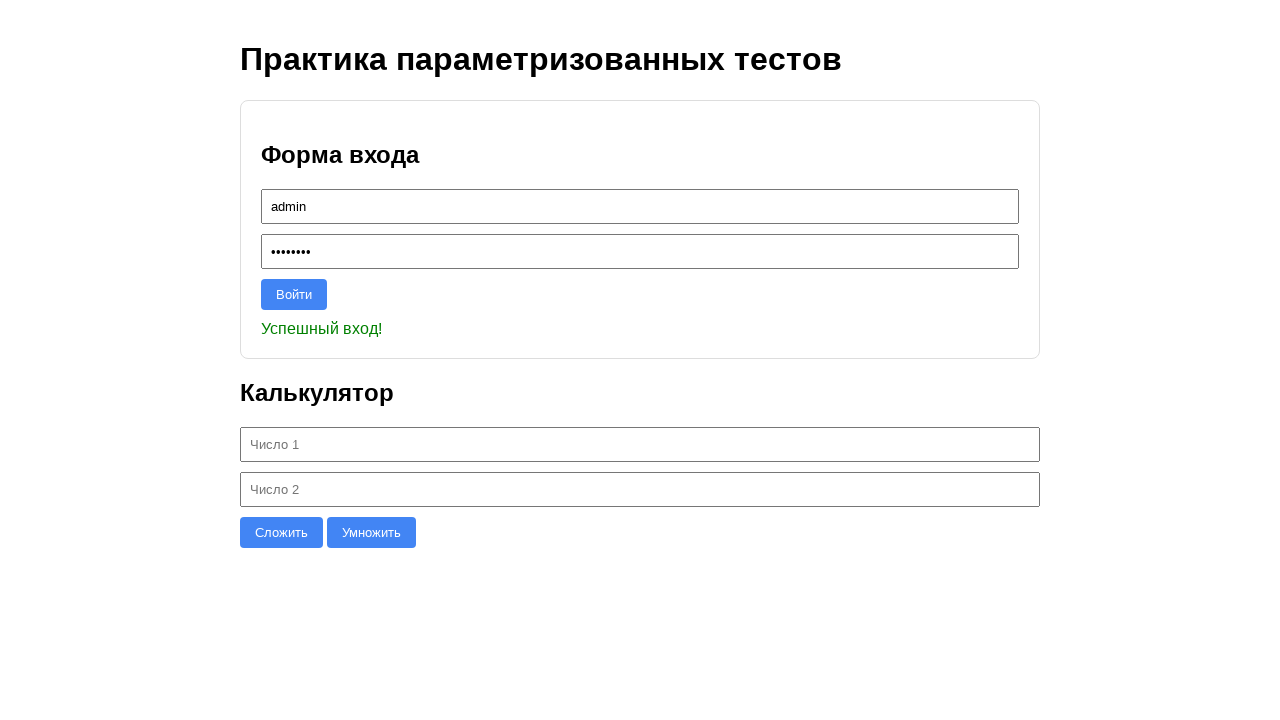

Success message appeared - login successful
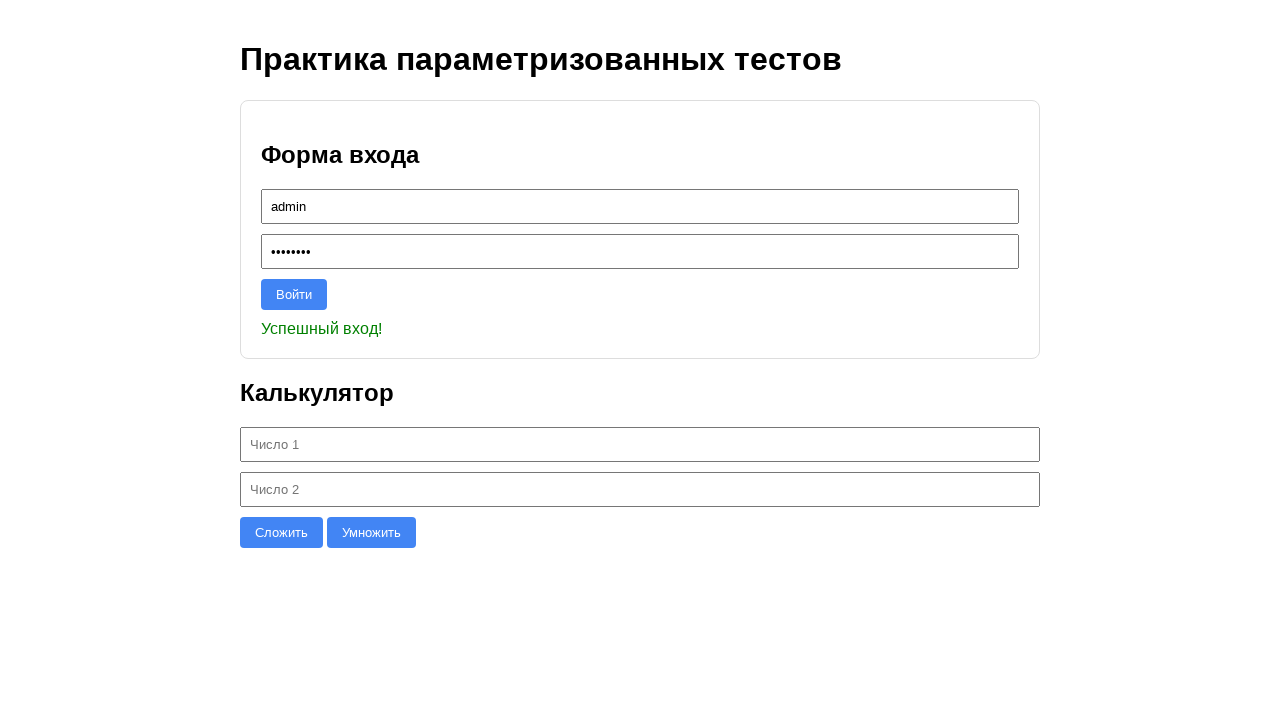

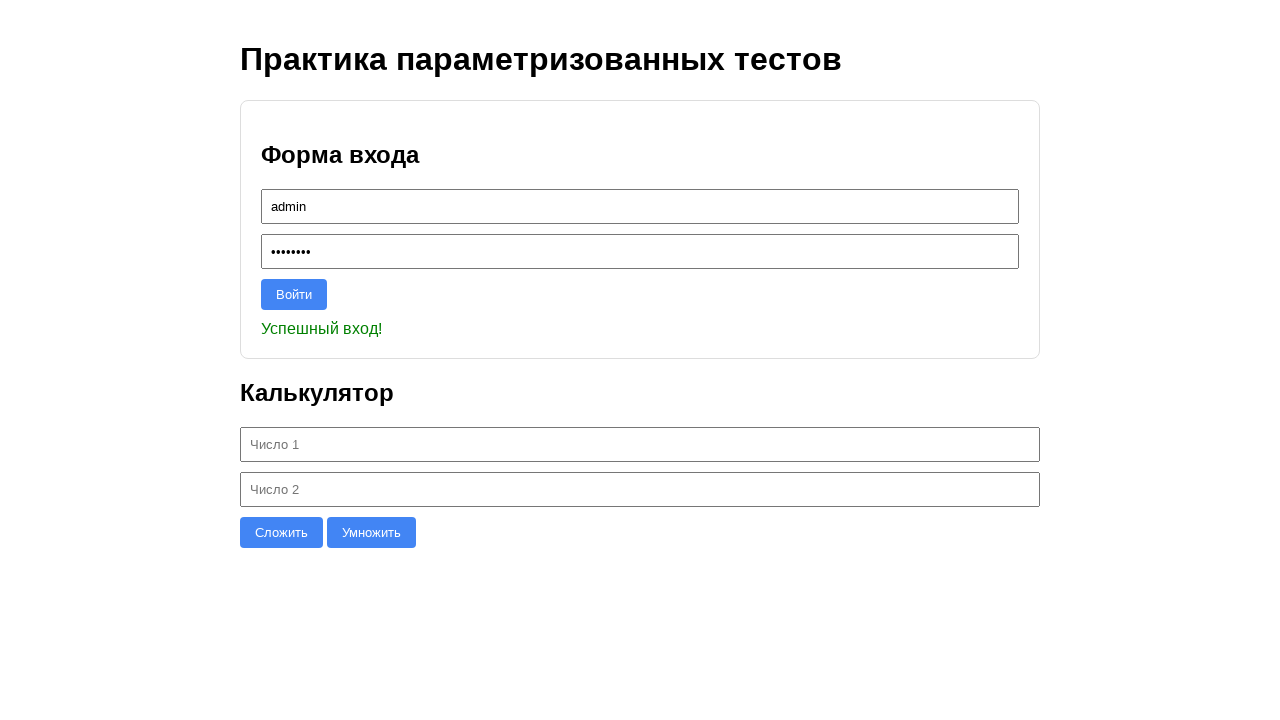